Tests window handling functionality by clicking a button that opens a new window and switching between windows

Starting URL: http://demo.automationtesting.in/Windows.html

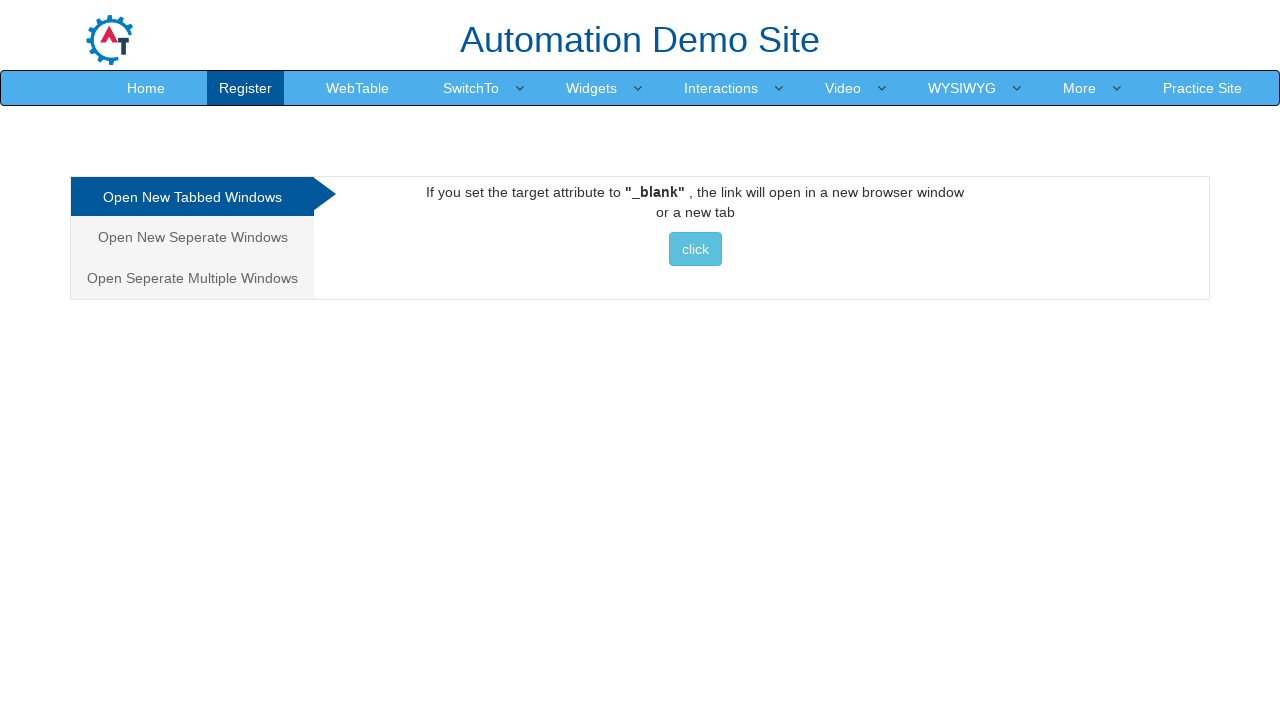

Clicked button to open new window/tab at (695, 249) on xpath=//div[@id='Tabbed']//a//button
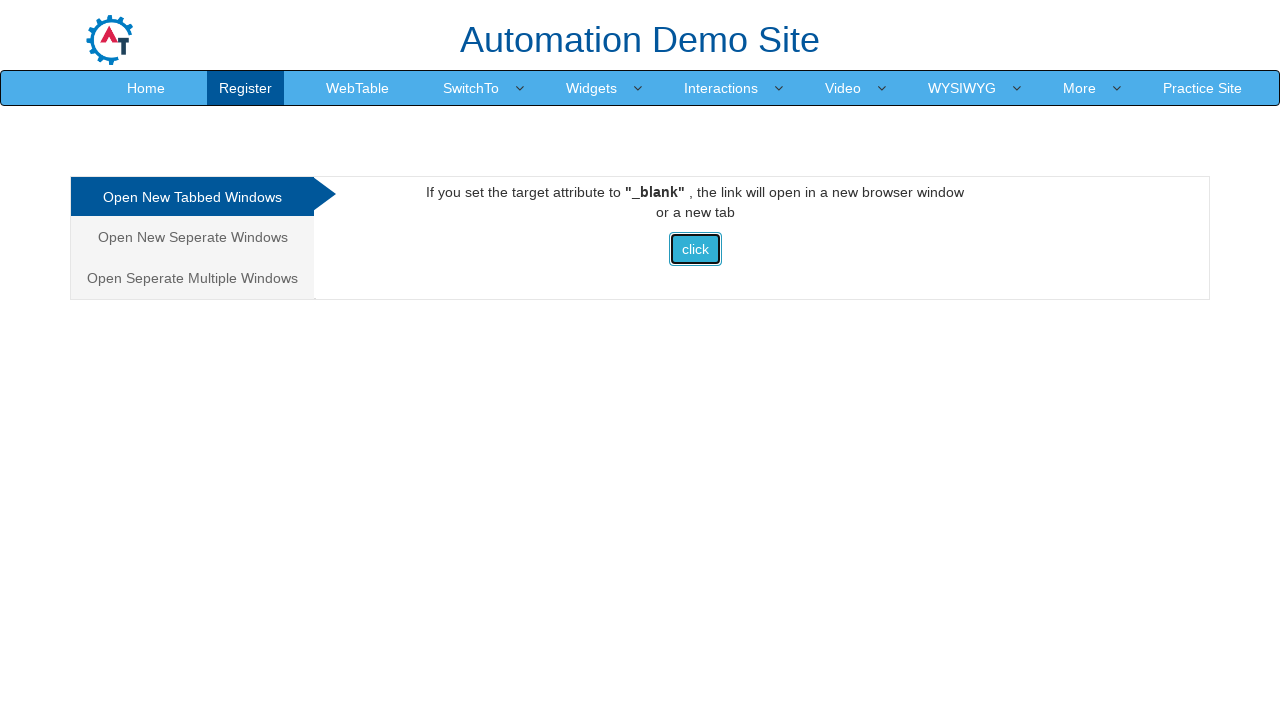

New page/window opened and captured
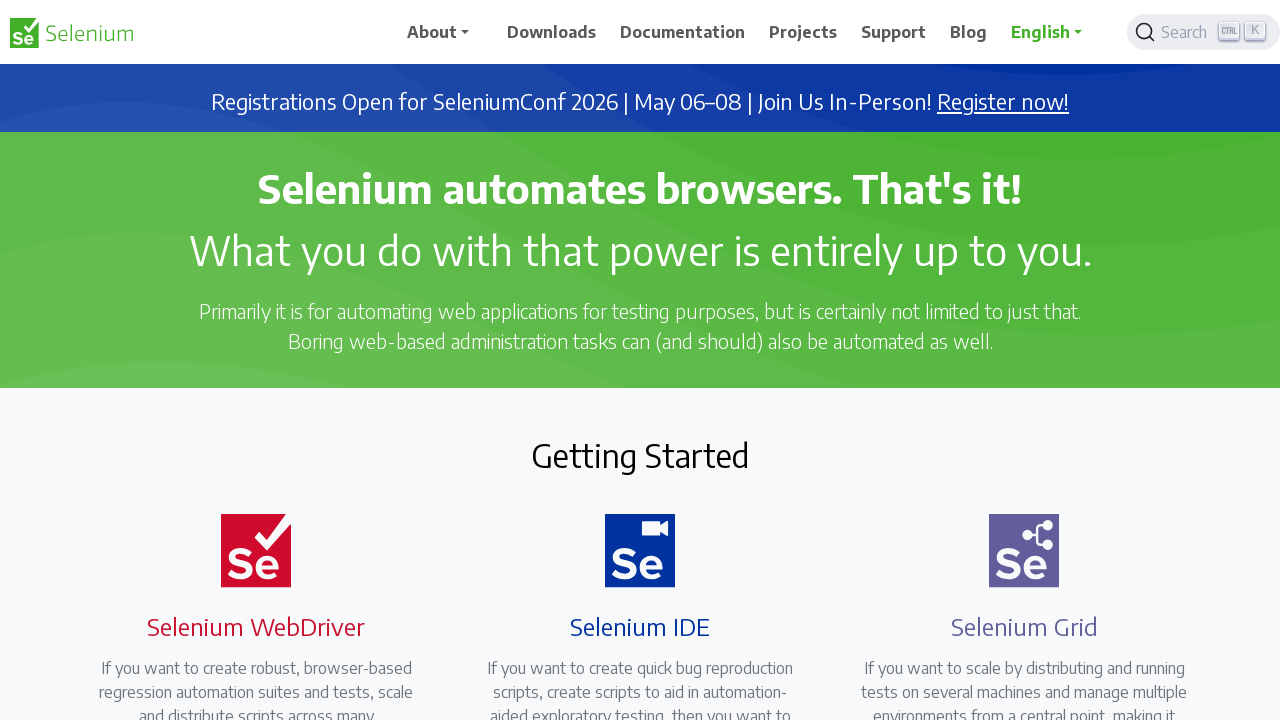

New page fully loaded
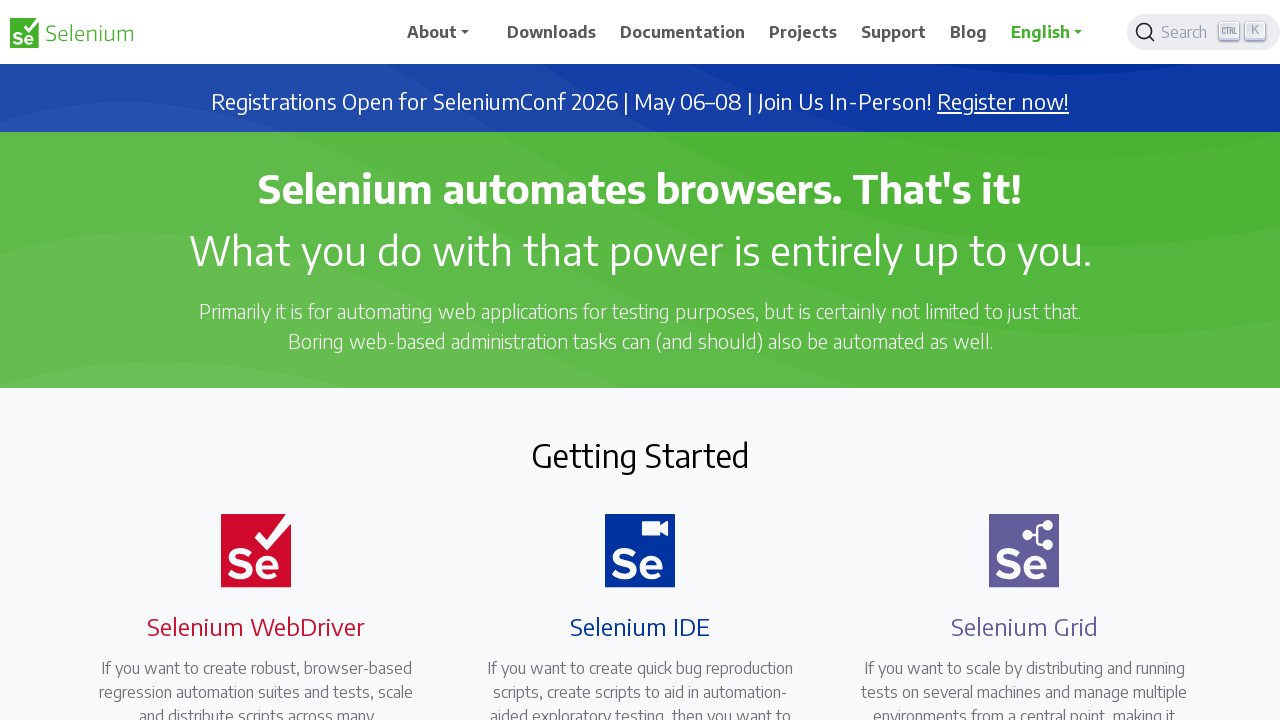

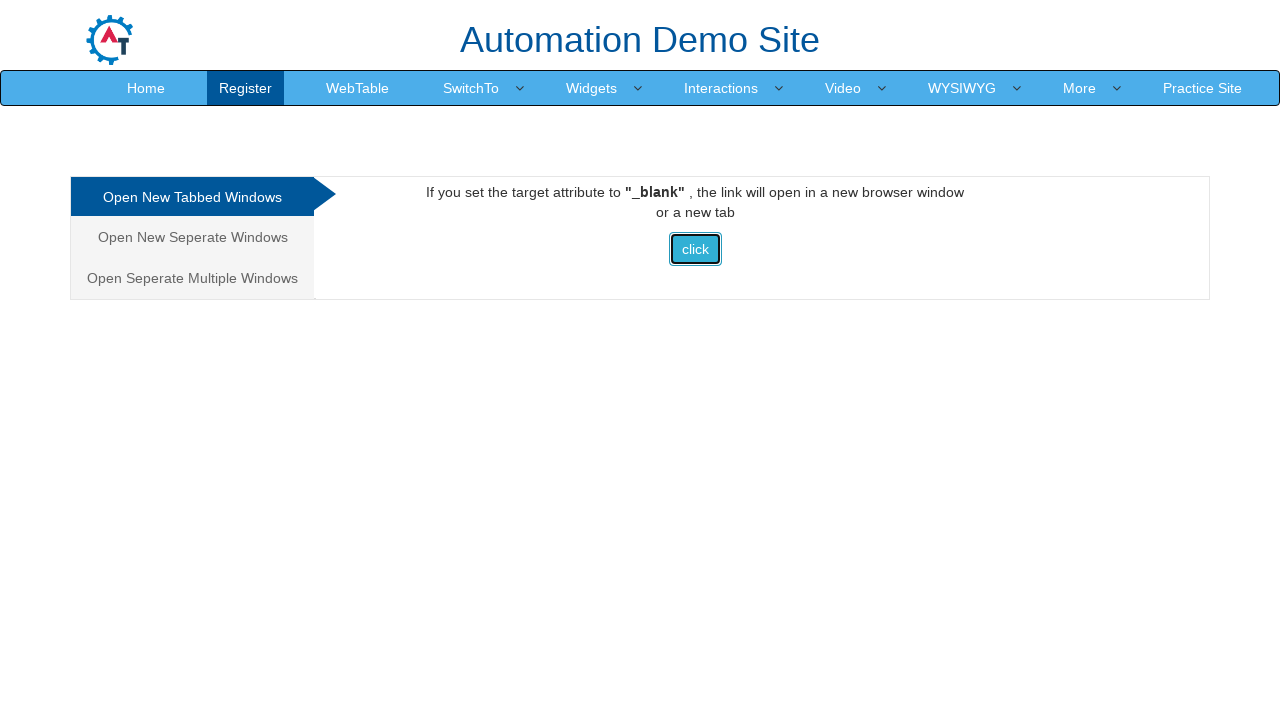